Tests page scrolling functionality by scrolling down and then back up on the Selenium documentation website

Starting URL: https://www.selenium.dev

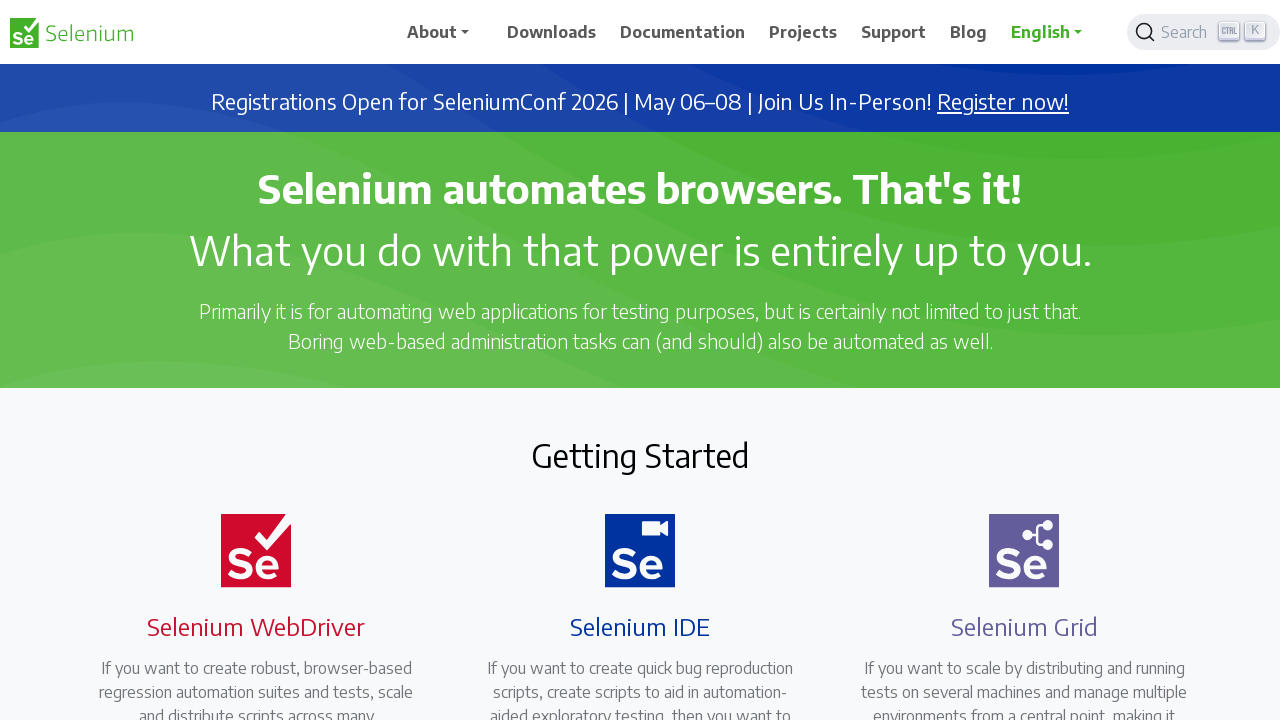

Scrolled down 500 pixels on Selenium documentation page
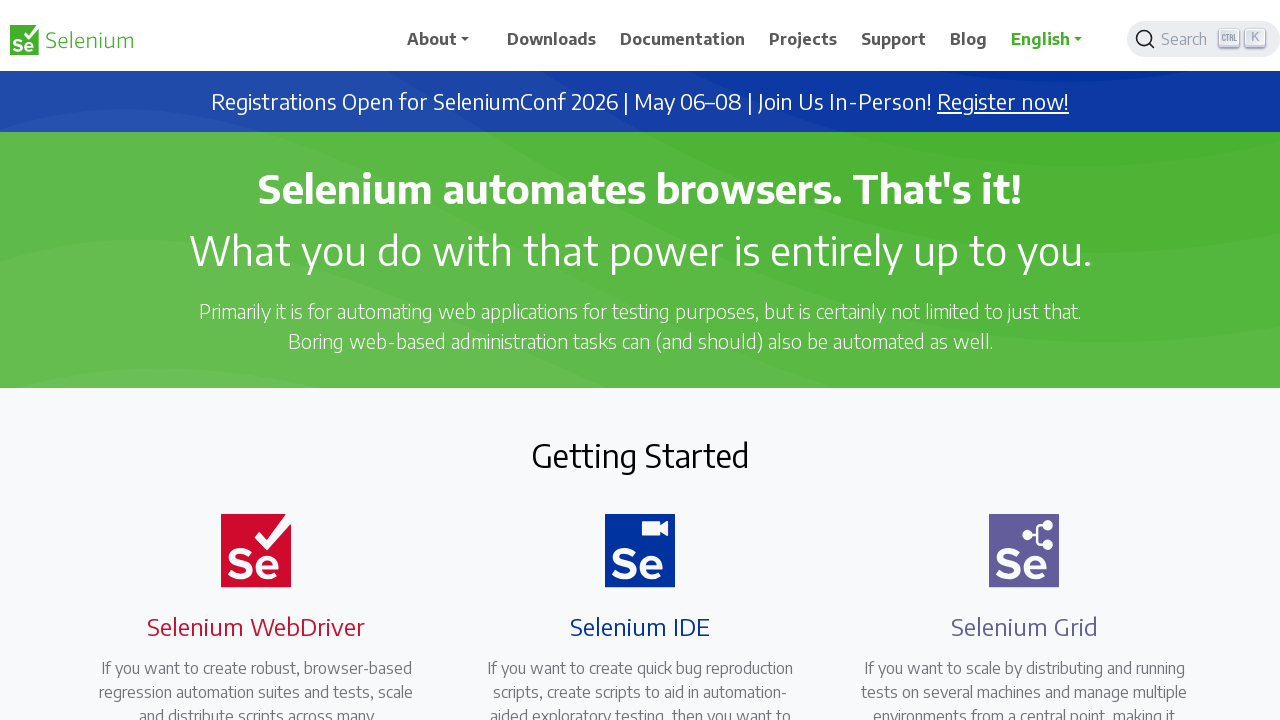

Waited 4 seconds for scroll effect to be visible
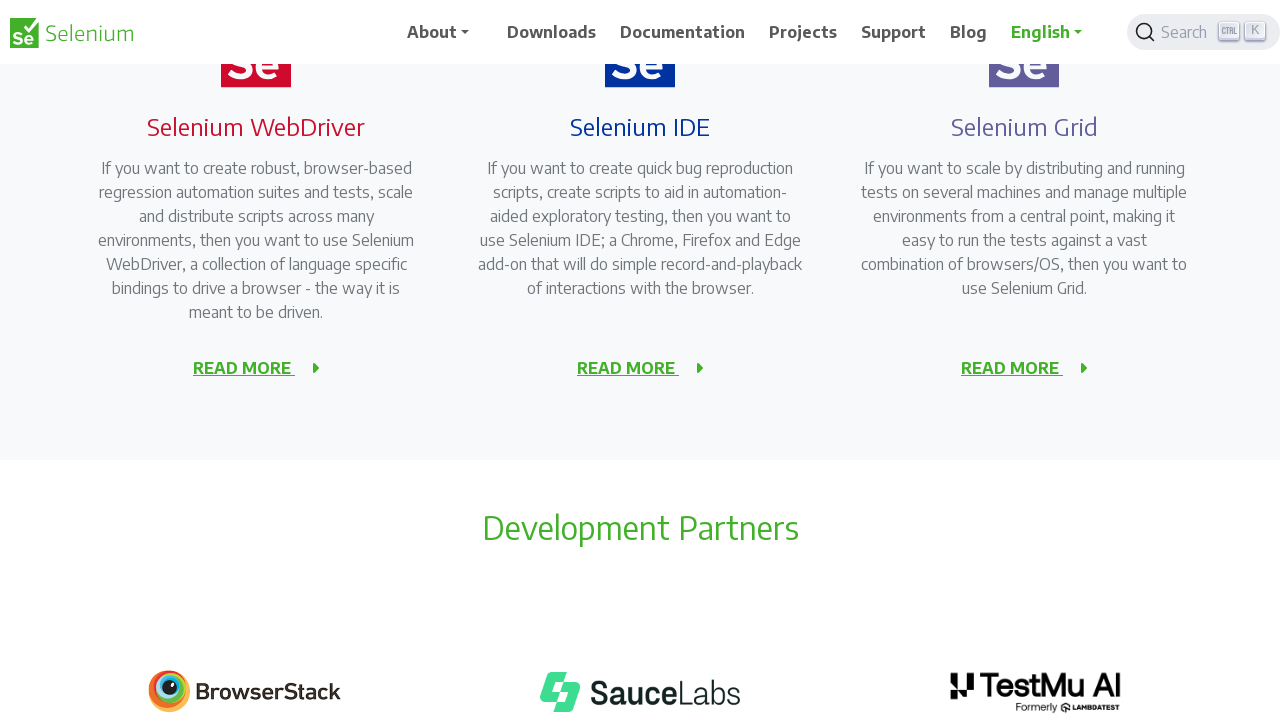

Scrolled back up 500 pixels to original position
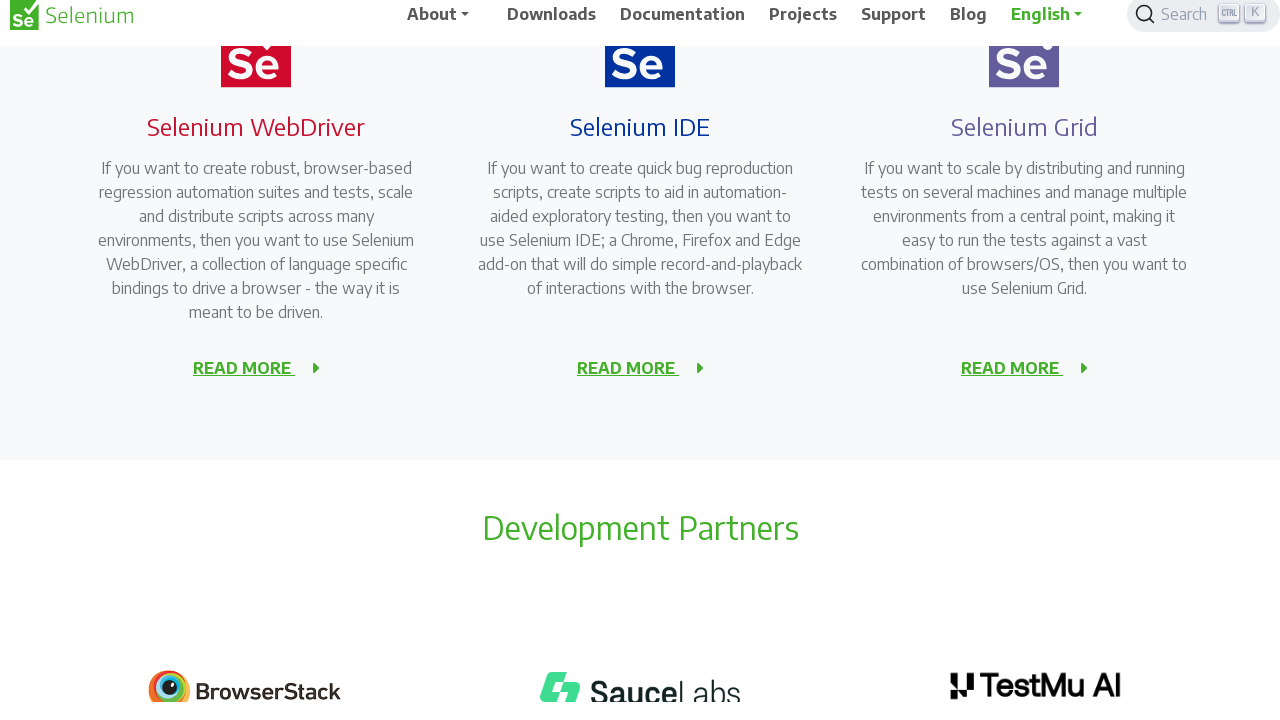

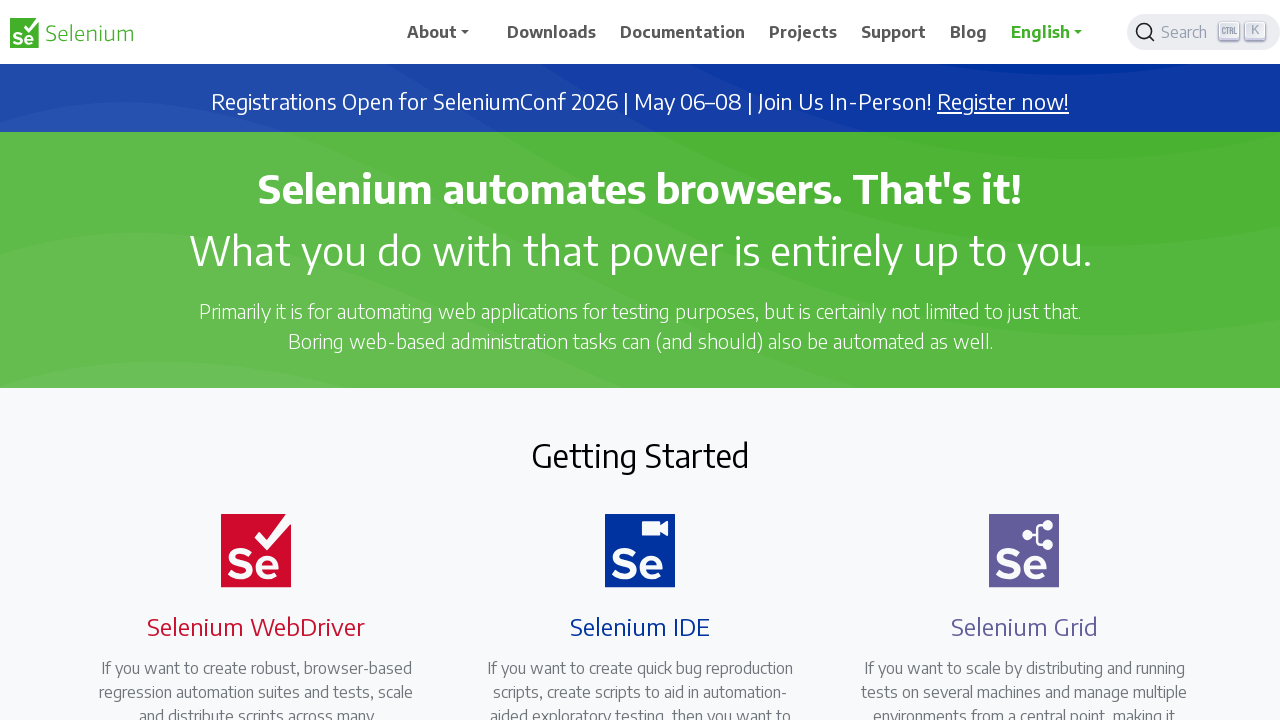